Tests clicking on the API Automation Tutorials link after verifying the tutorial heading is present on the page

Starting URL: https://qa-automation-practice.netlify.app/

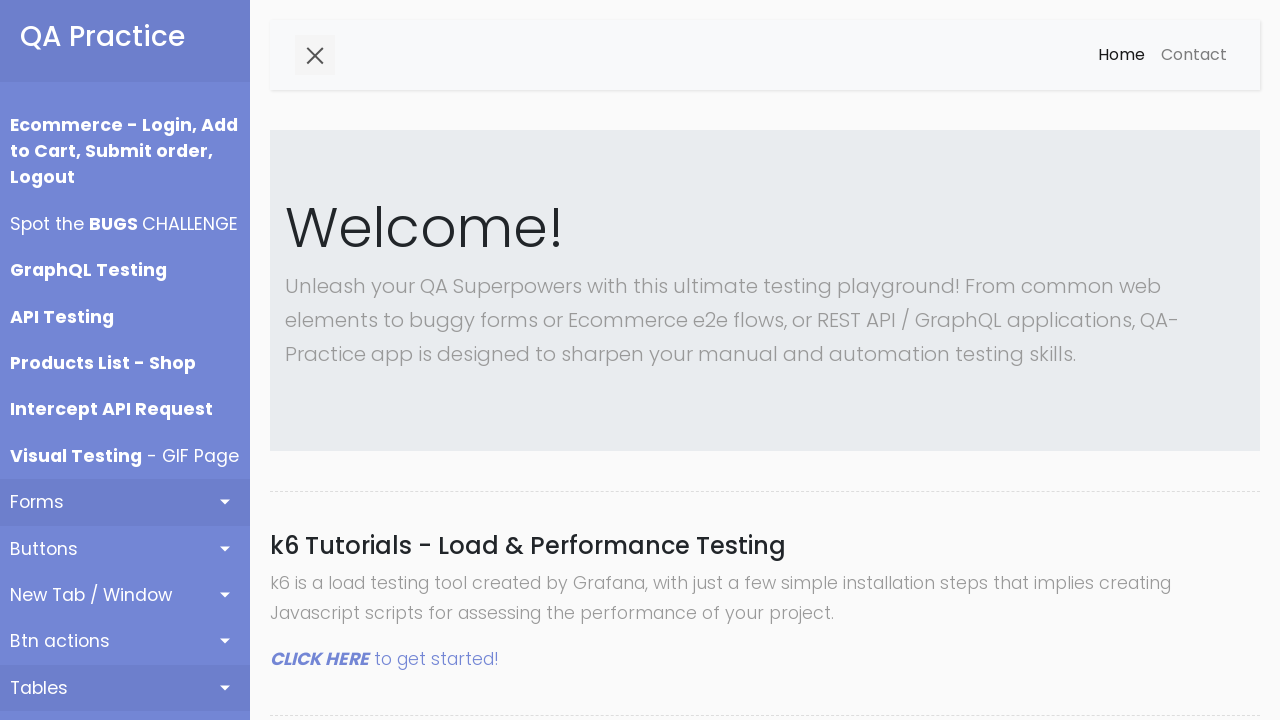

Verified API Automation Tutorials heading is present on the page
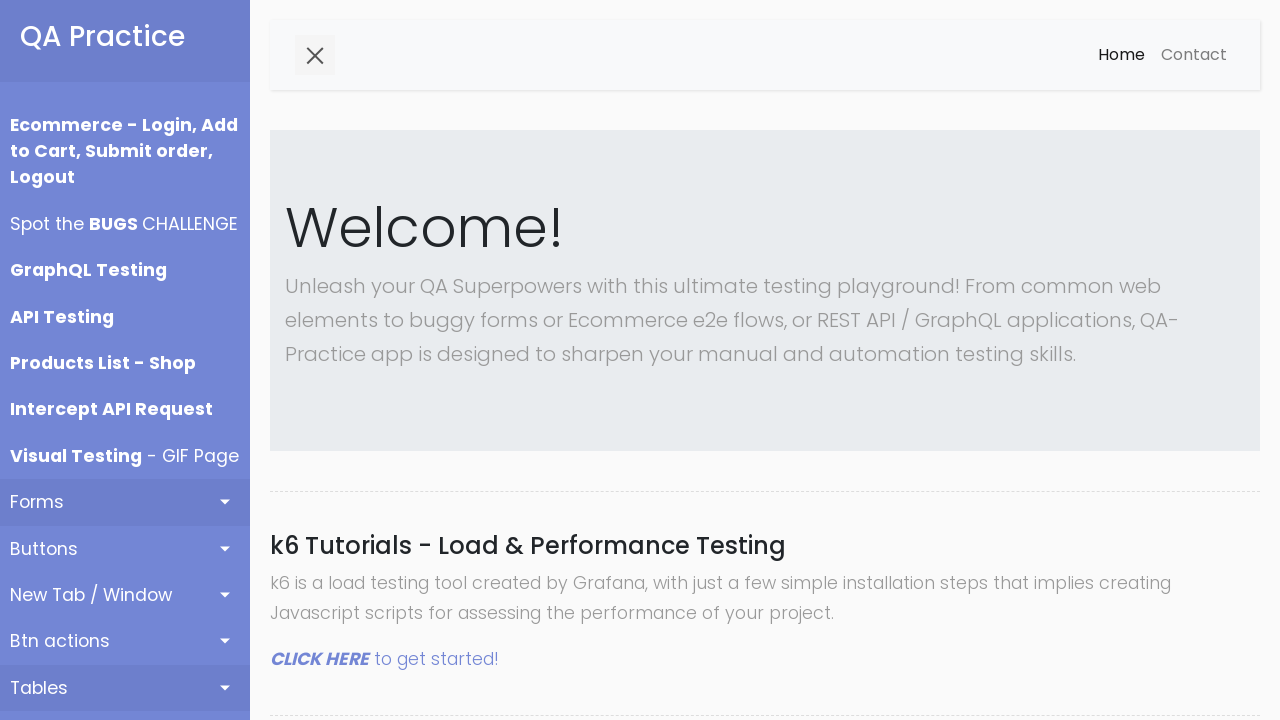

Clicked on the API Automation Tutorials CLICK HERE link at (320, 361) on (//em[contains(text(),'CLICK HERE')])[3]
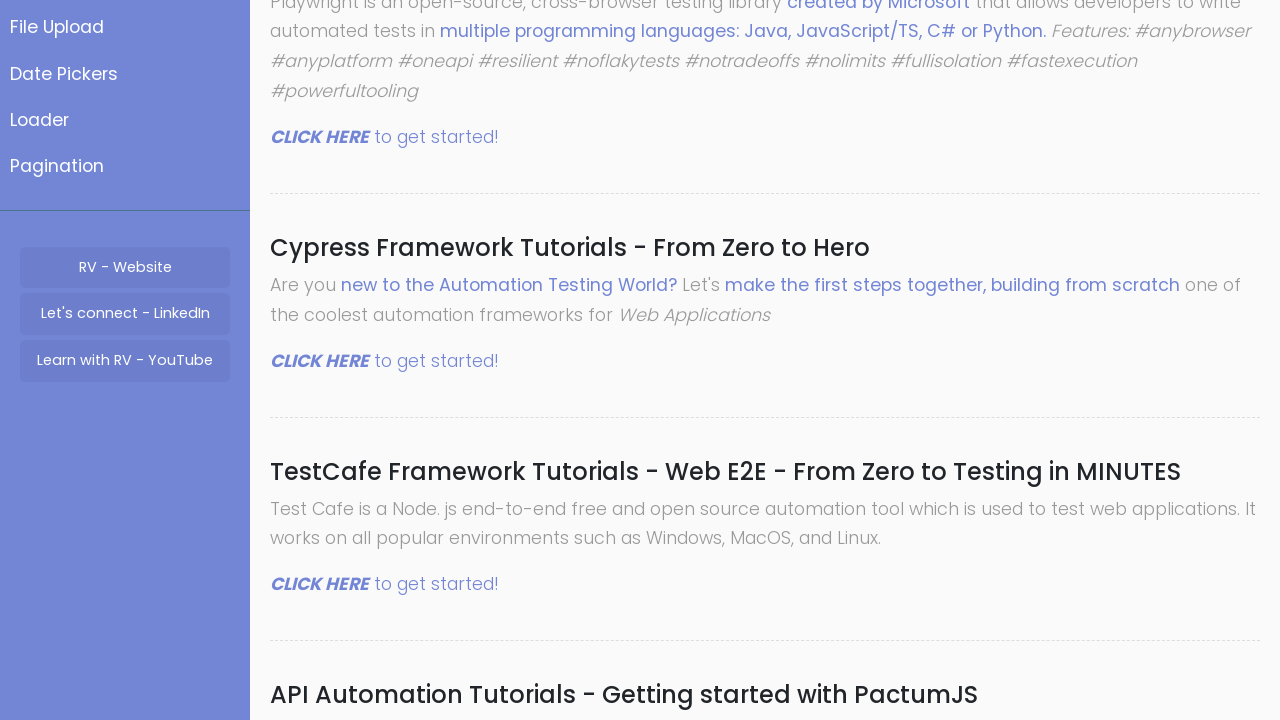

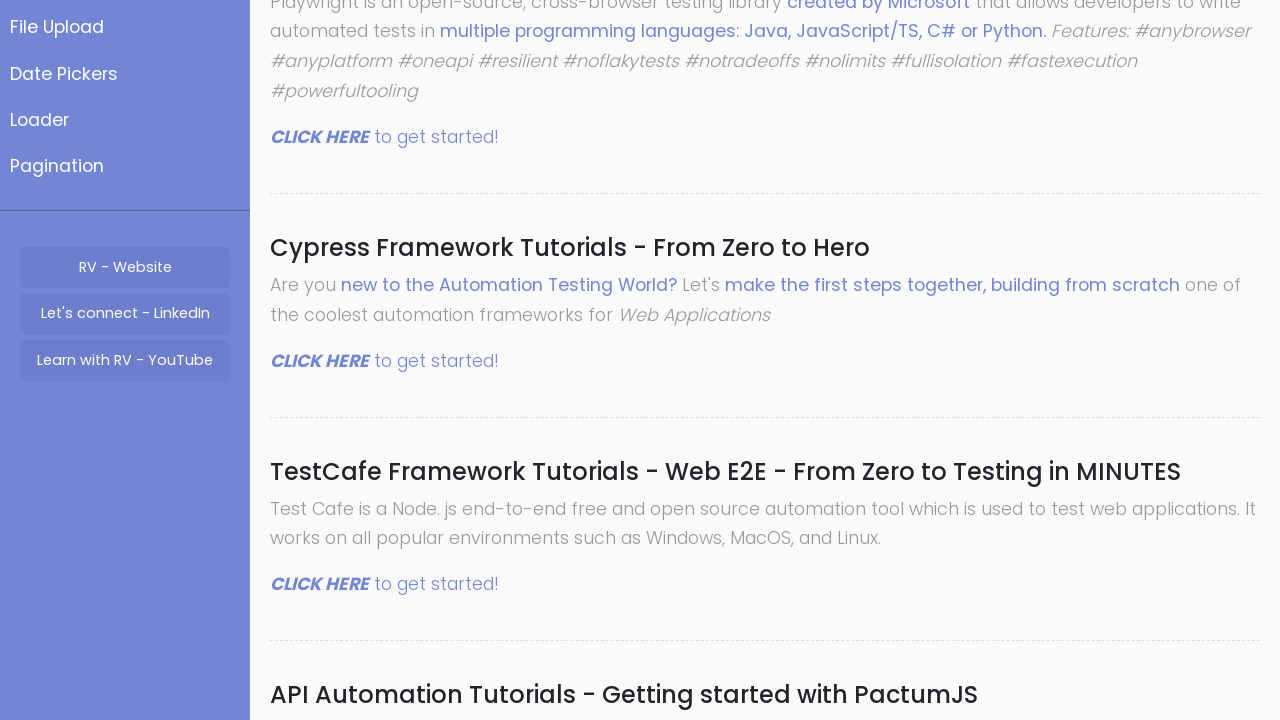